Tests revealing hidden input field by clicking a button and verifying the input becomes visible

Starting URL: https://www.selenium.dev/selenium/web/dynamic.html

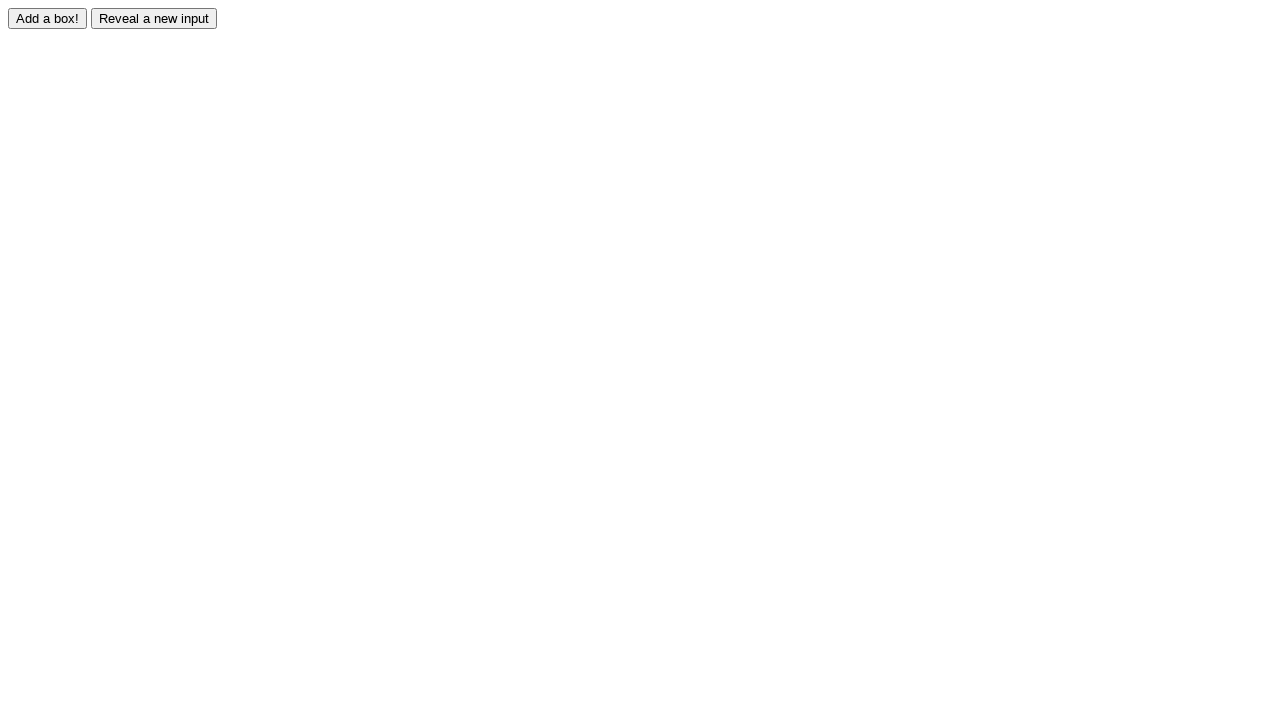

Clicked the reveal button to show hidden input field at (154, 18) on #reveal
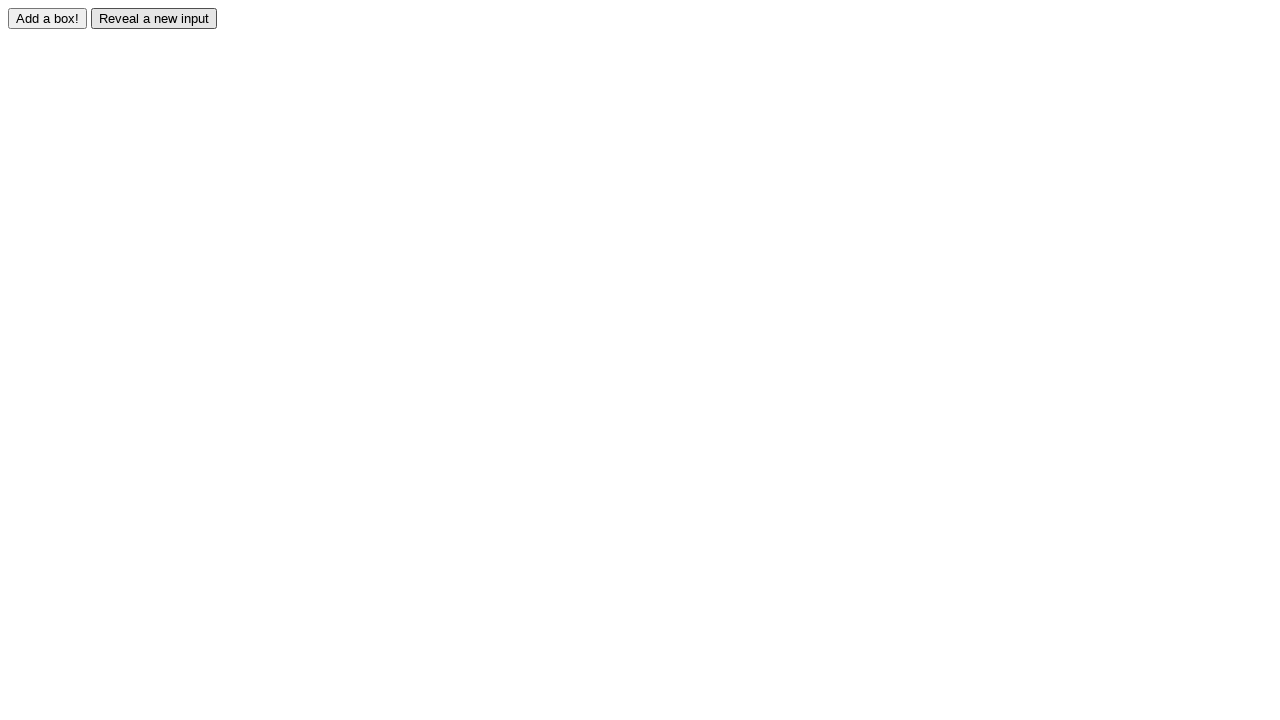

Waited for hidden input field to become visible
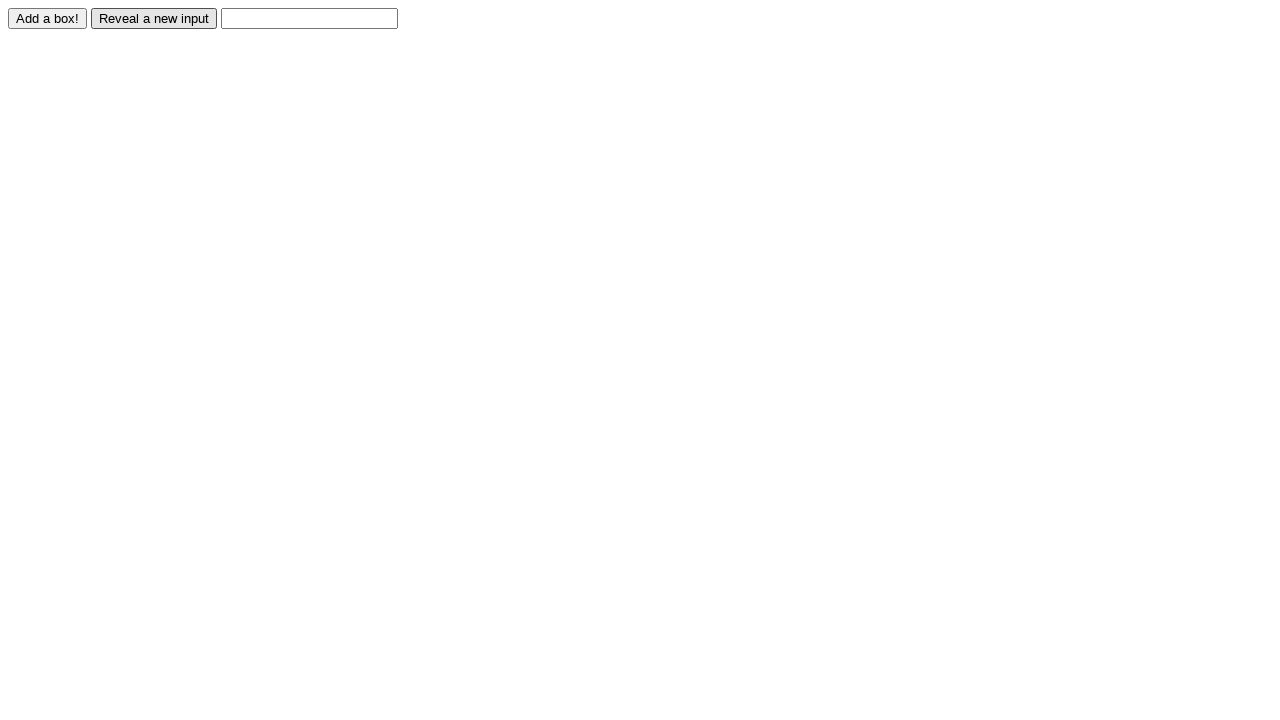

Verified that the input field is now visible
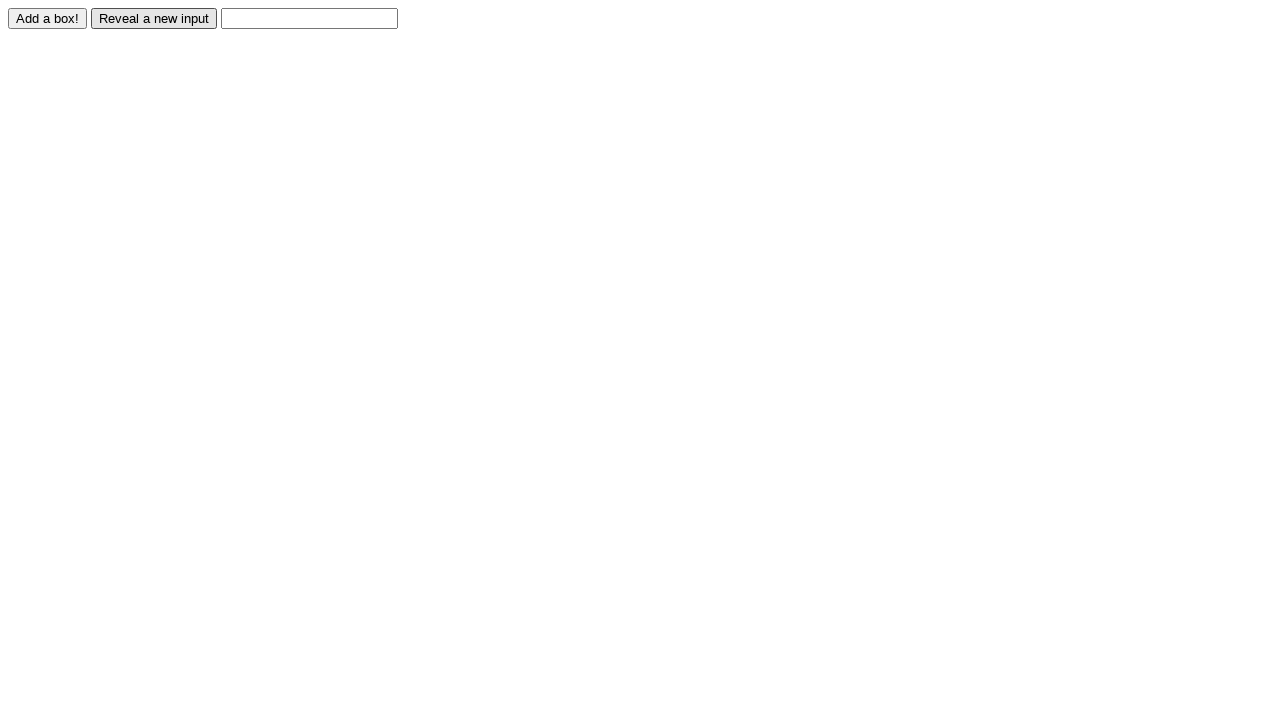

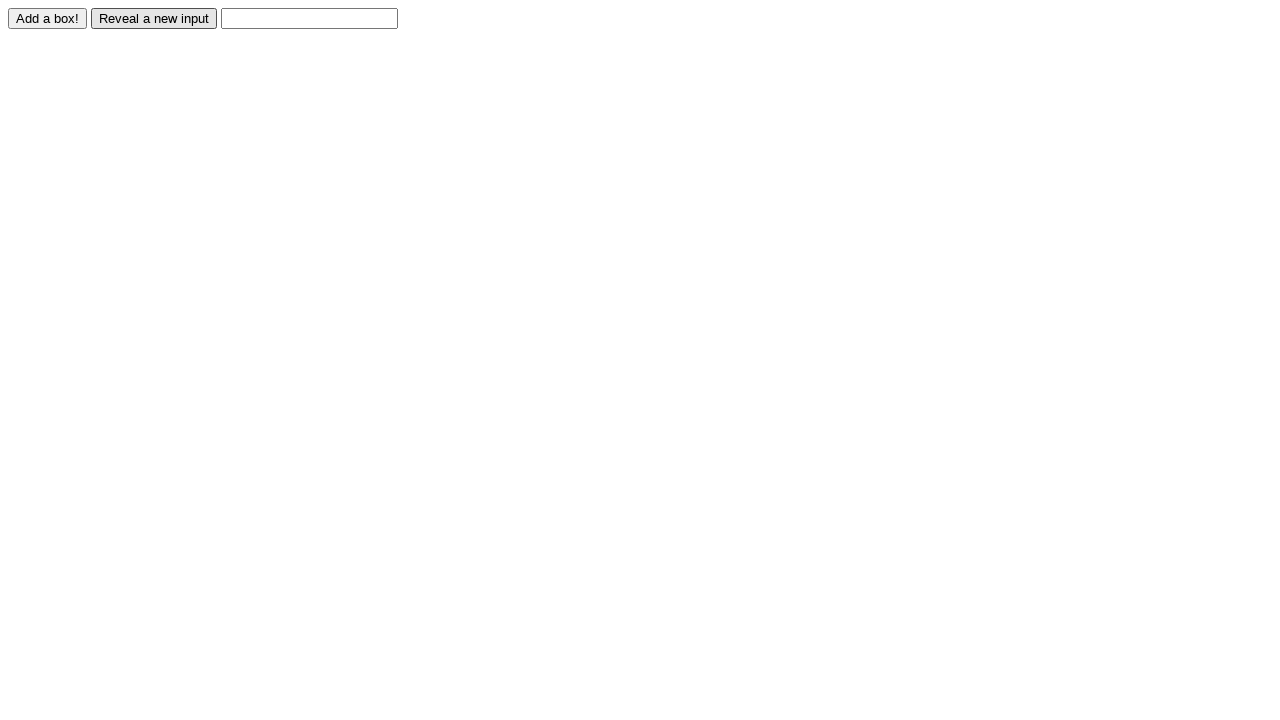